Tests interaction with a hidden form element by making it visible using JavaScript and then retrieving its value

Starting URL: http://www.echoecho.com/htmlforms07.htm

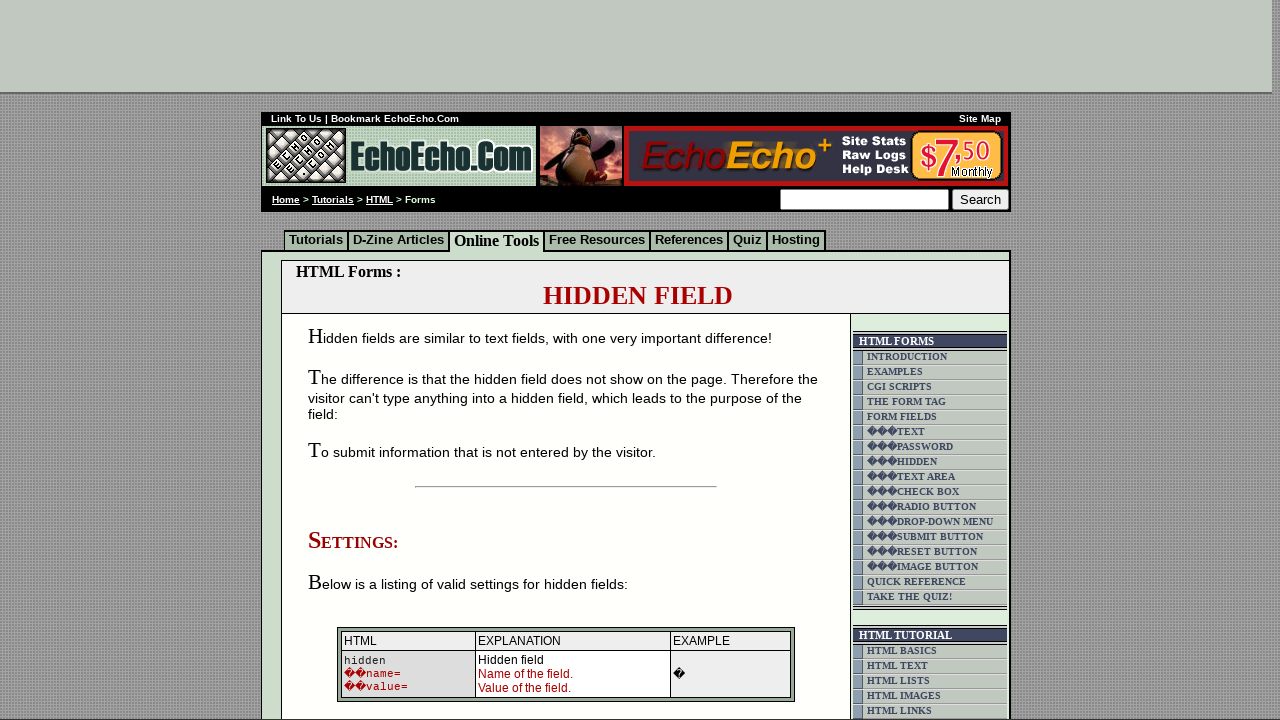

Navigated to the HTML forms example page
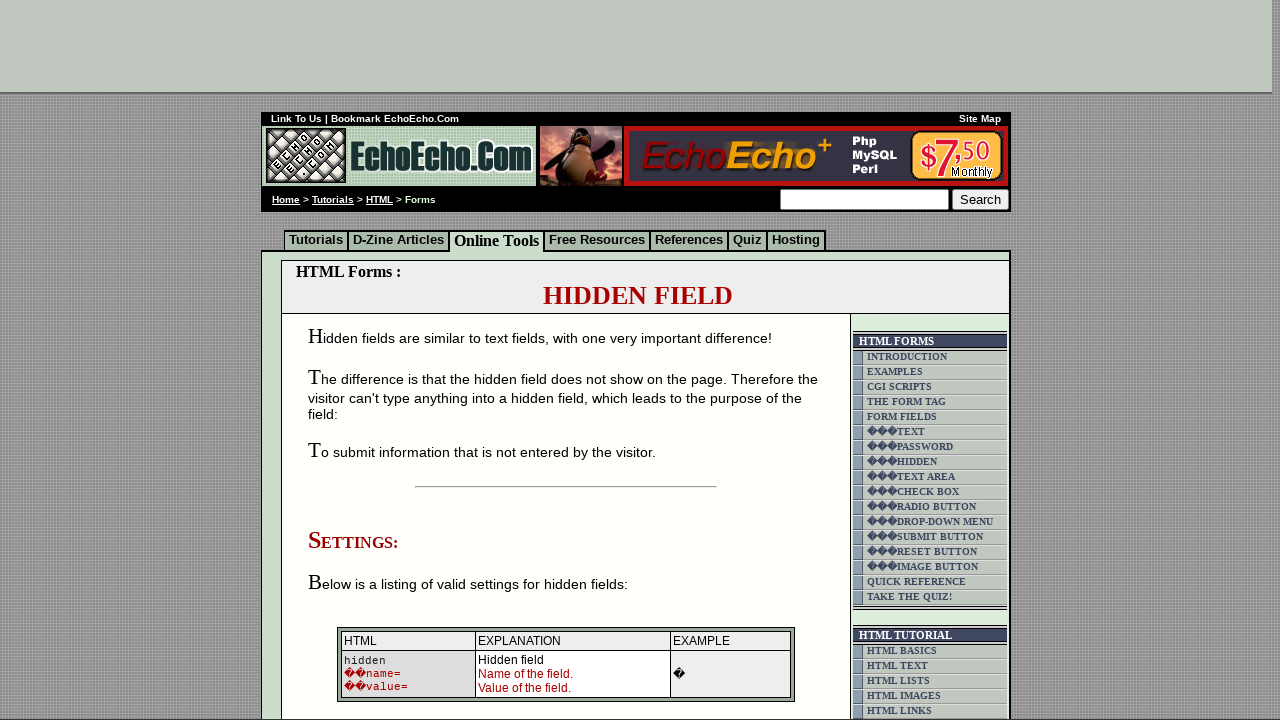

Executed JavaScript to make the hidden Language form element visible
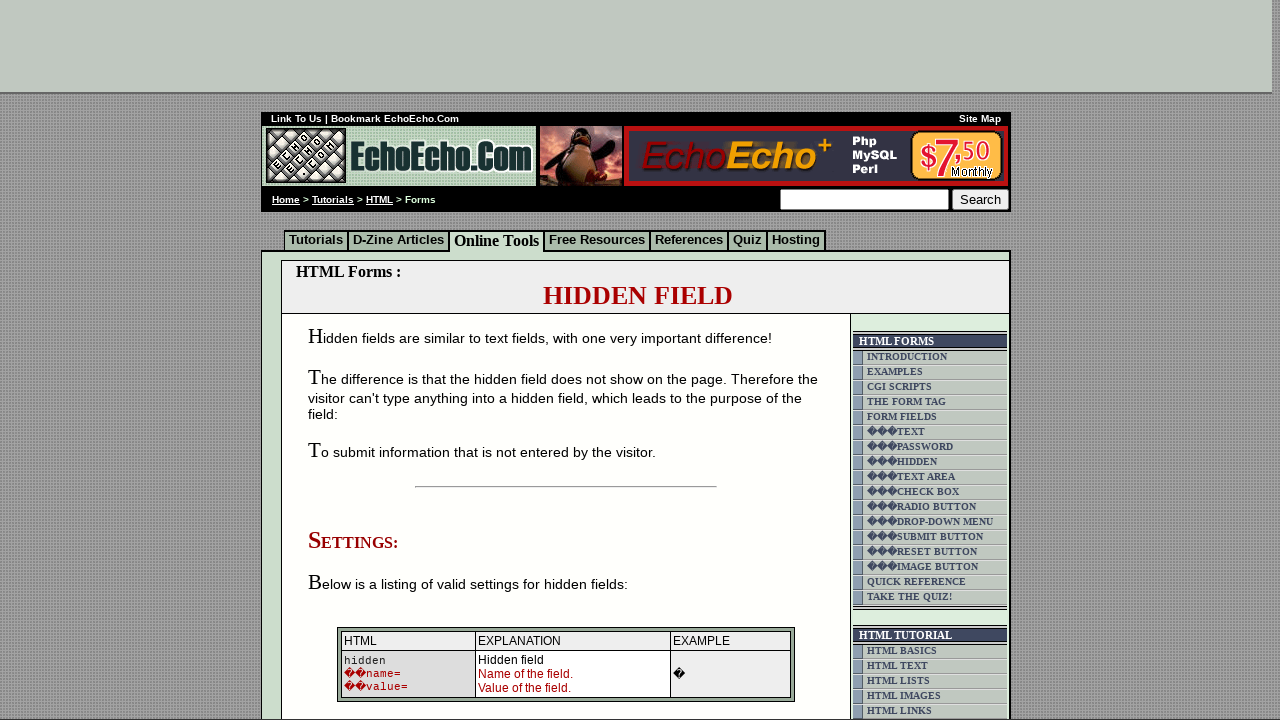

Located the Language input element
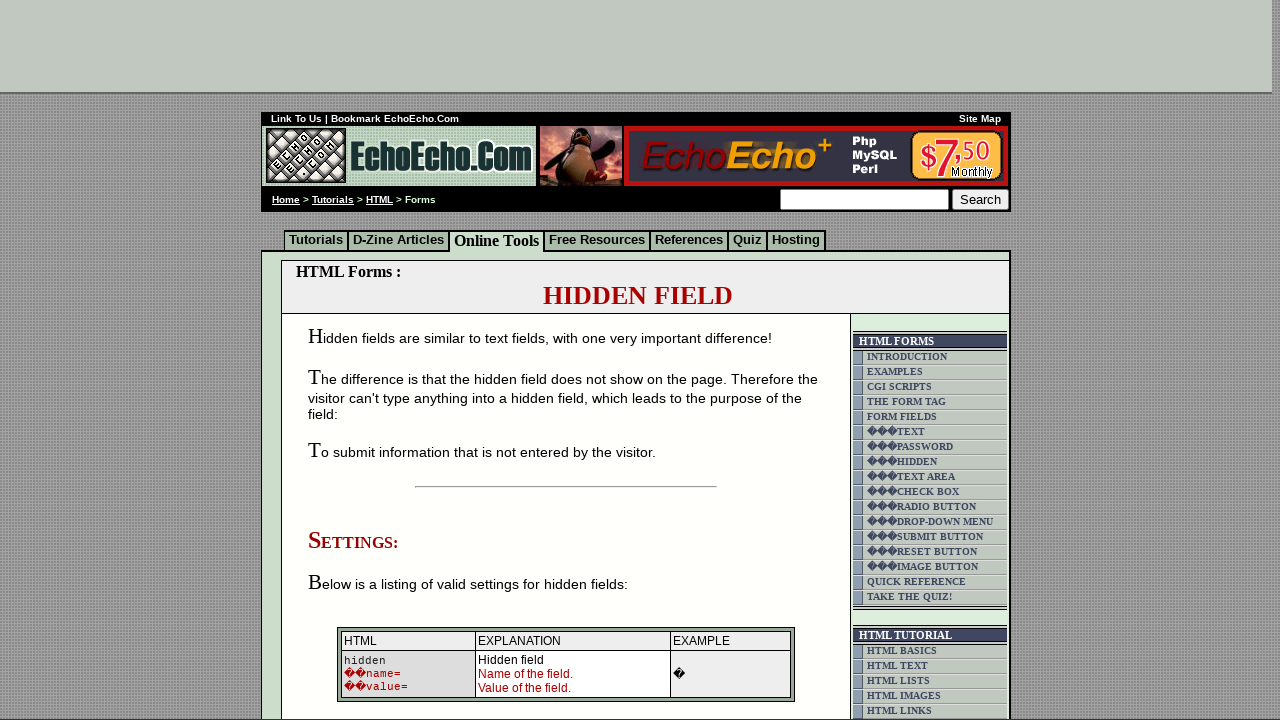

Retrieved value from Language input element: 'English'
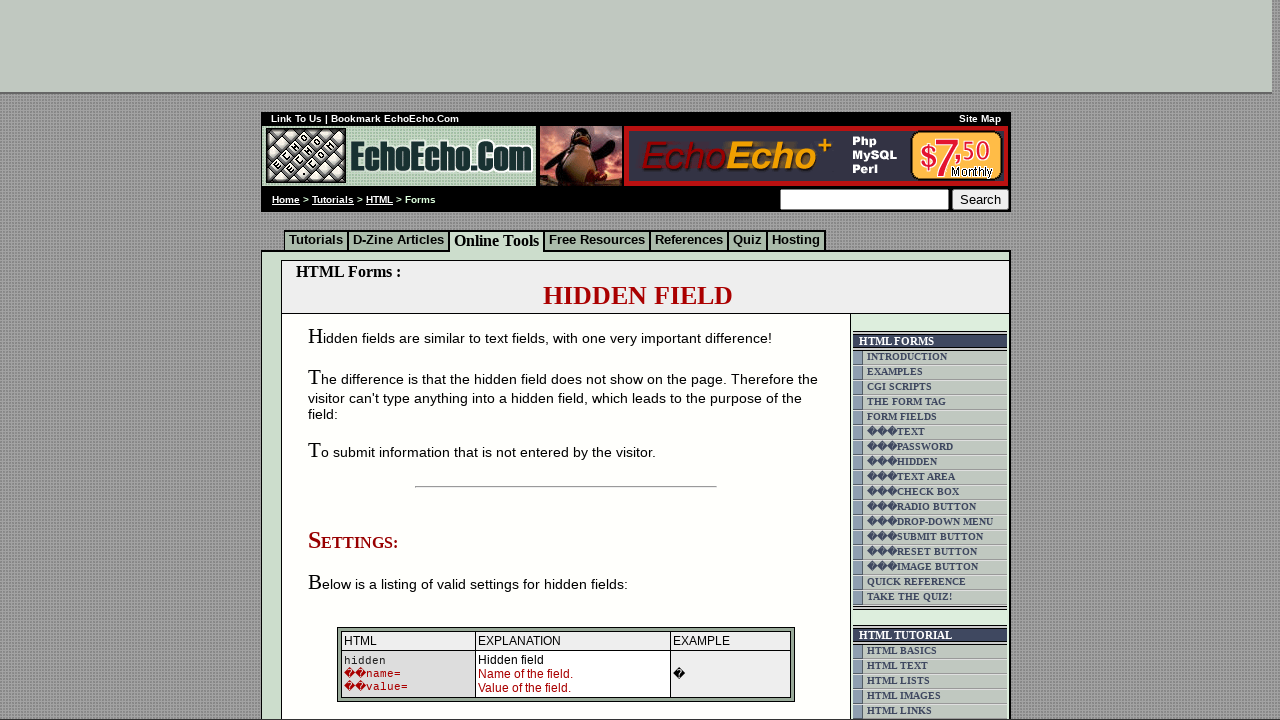

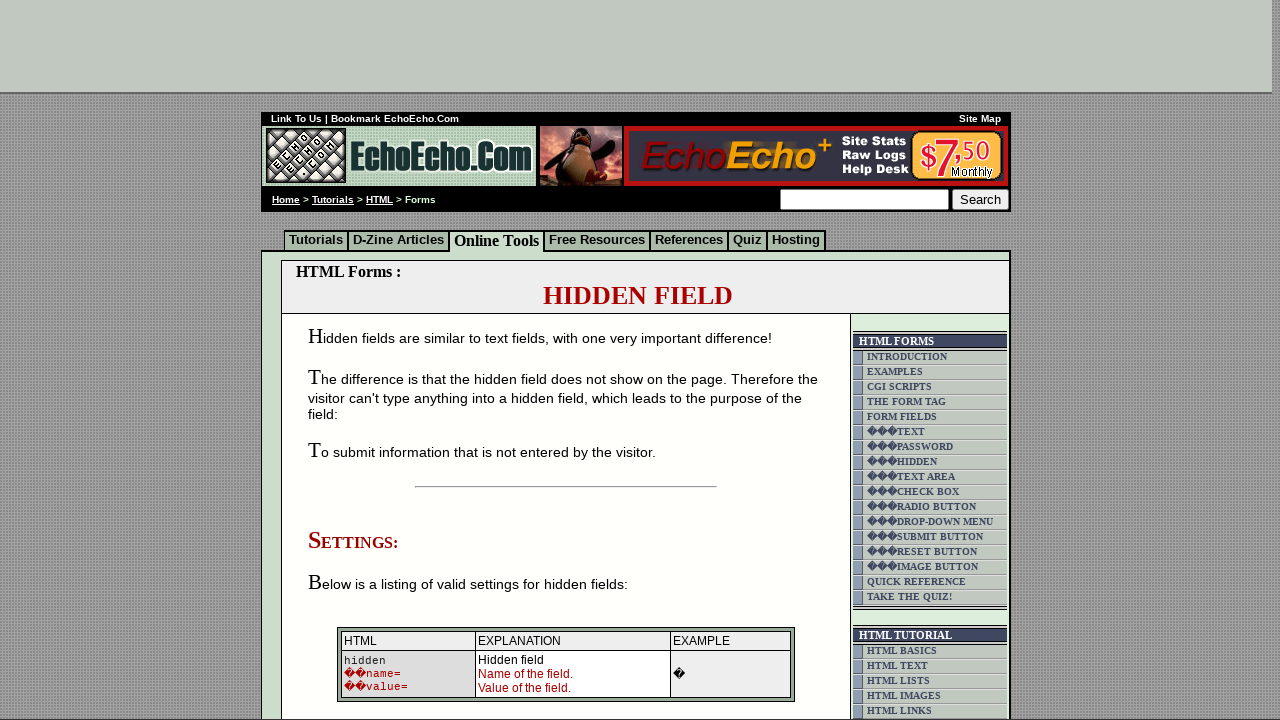